Tests date picker functionality by clearing and entering a new date in the date input field

Starting URL: https://demoqa.com/date-picker

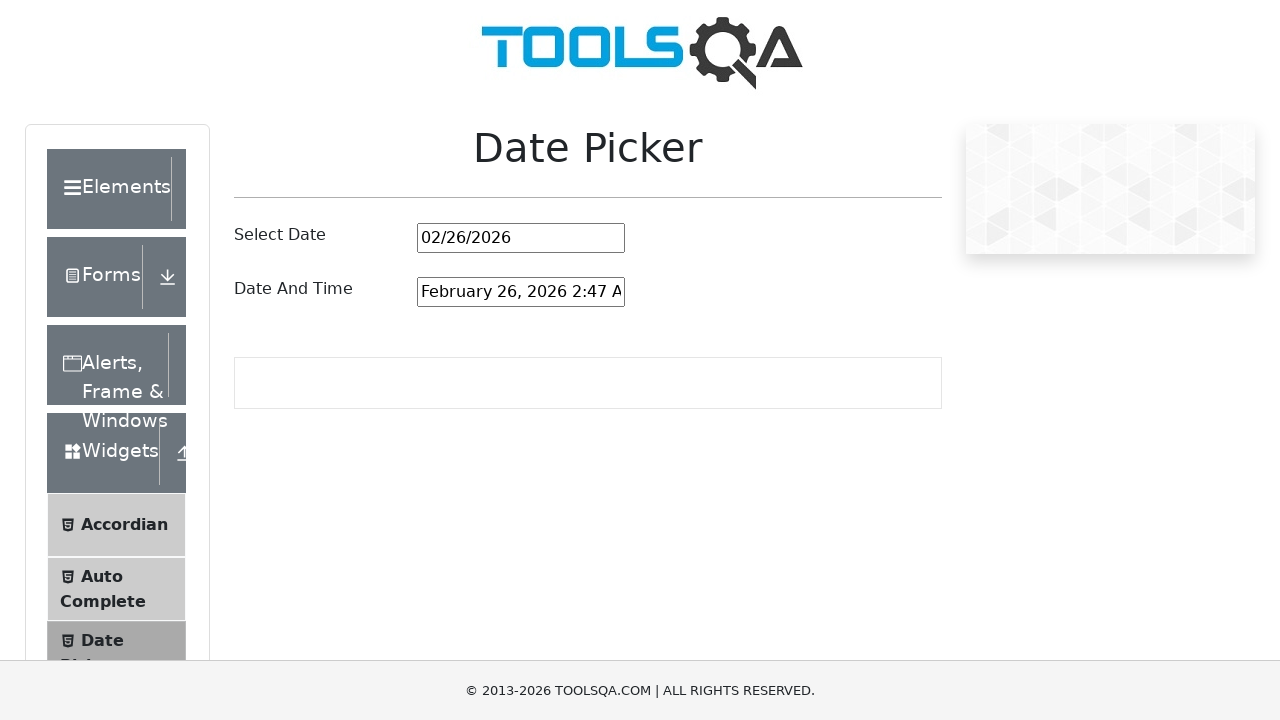

Located date picker input field by ID #datePickerMonthYearInput
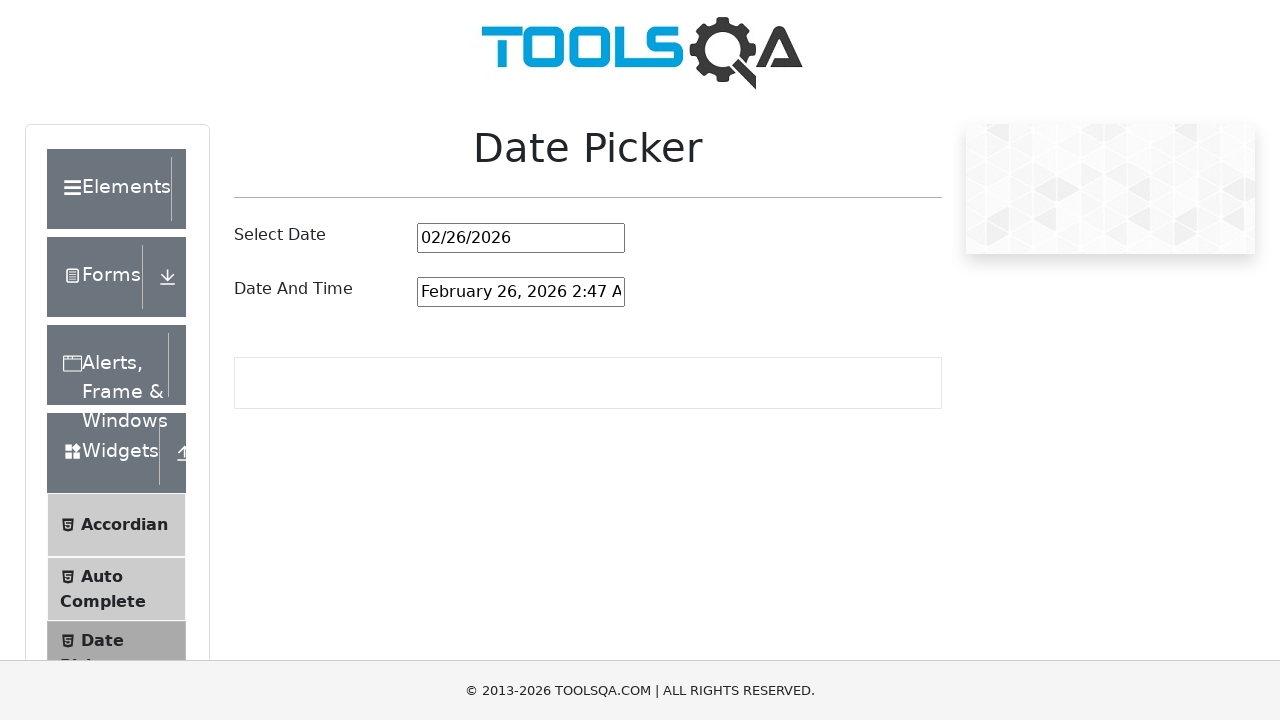

Cleared the date picker input field on #datePickerMonthYearInput
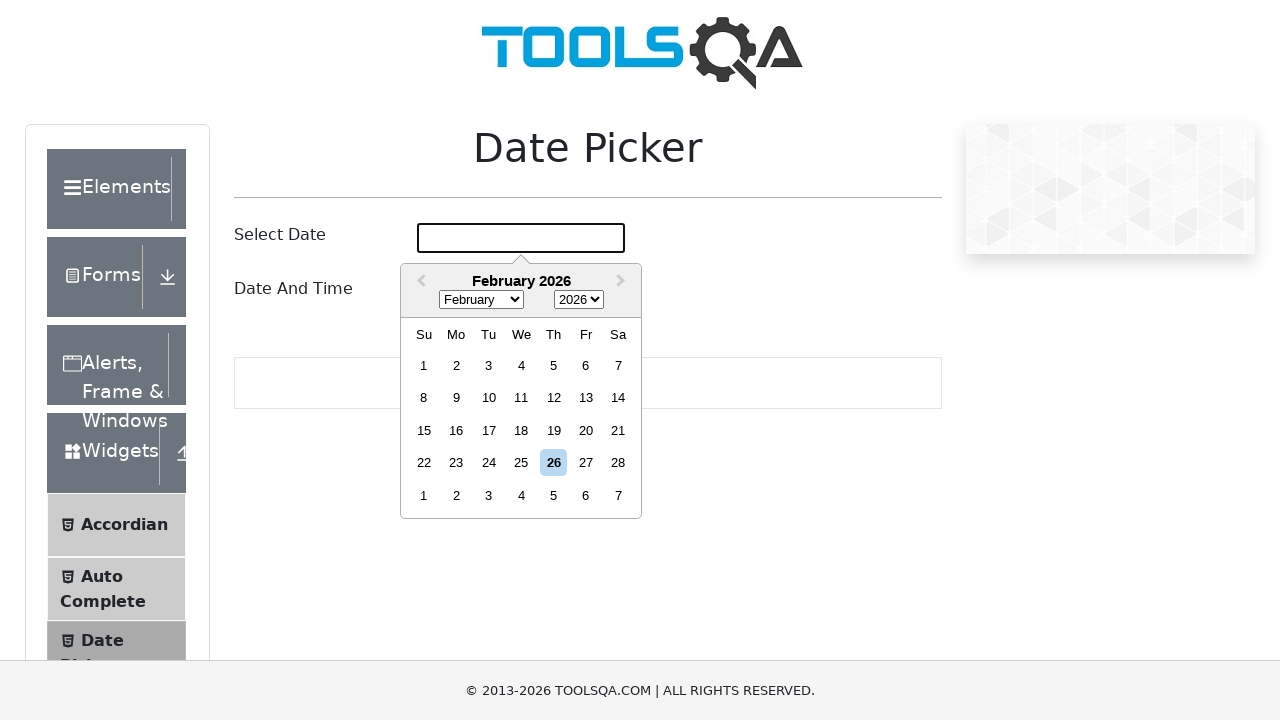

Filled date picker field with new date 05/12/2012 on #datePickerMonthYearInput
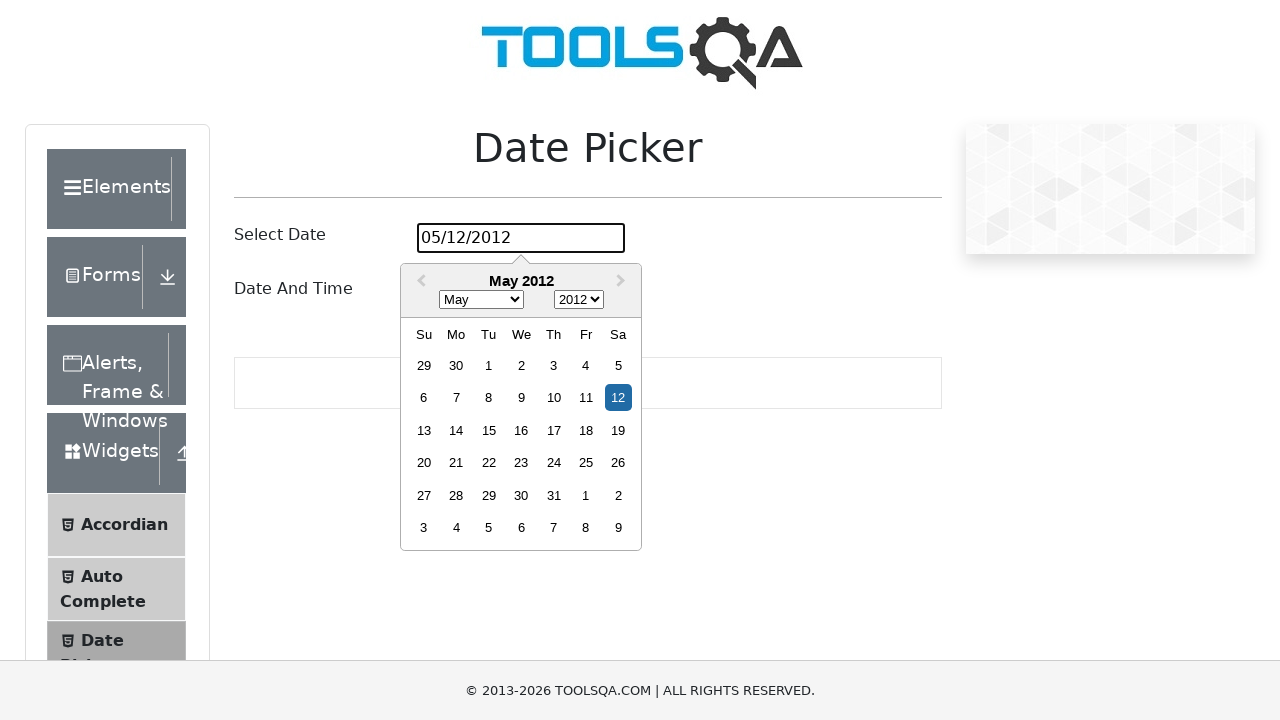

Waited 2000ms for the date to be applied
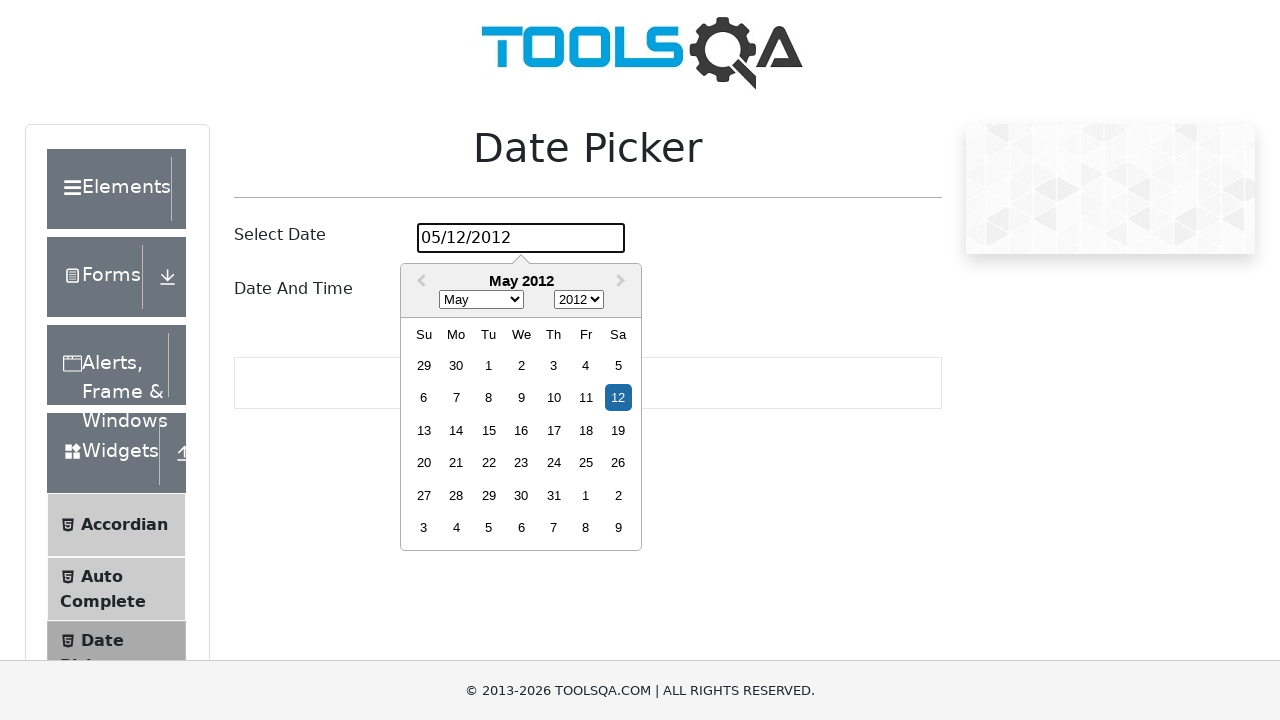

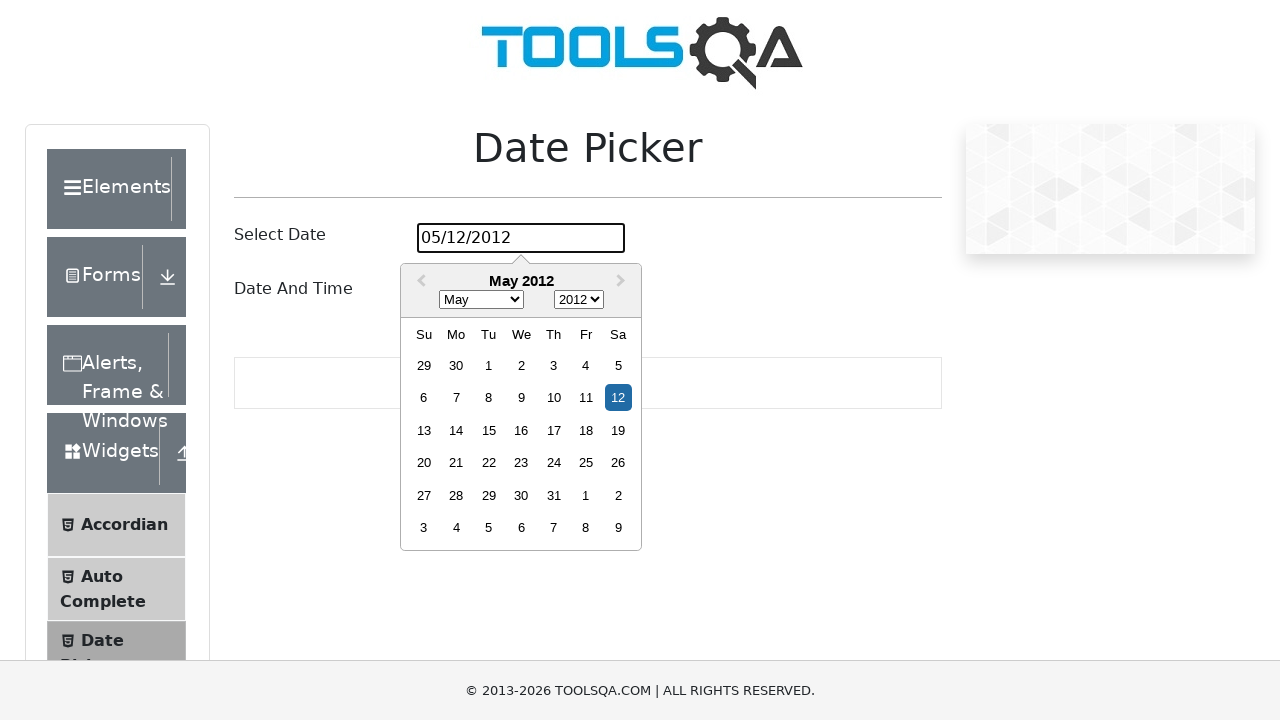